Tests clicking a button that triggers an alert and accepting the alert

Starting URL: https://formy-project.herokuapp.com/switch-window

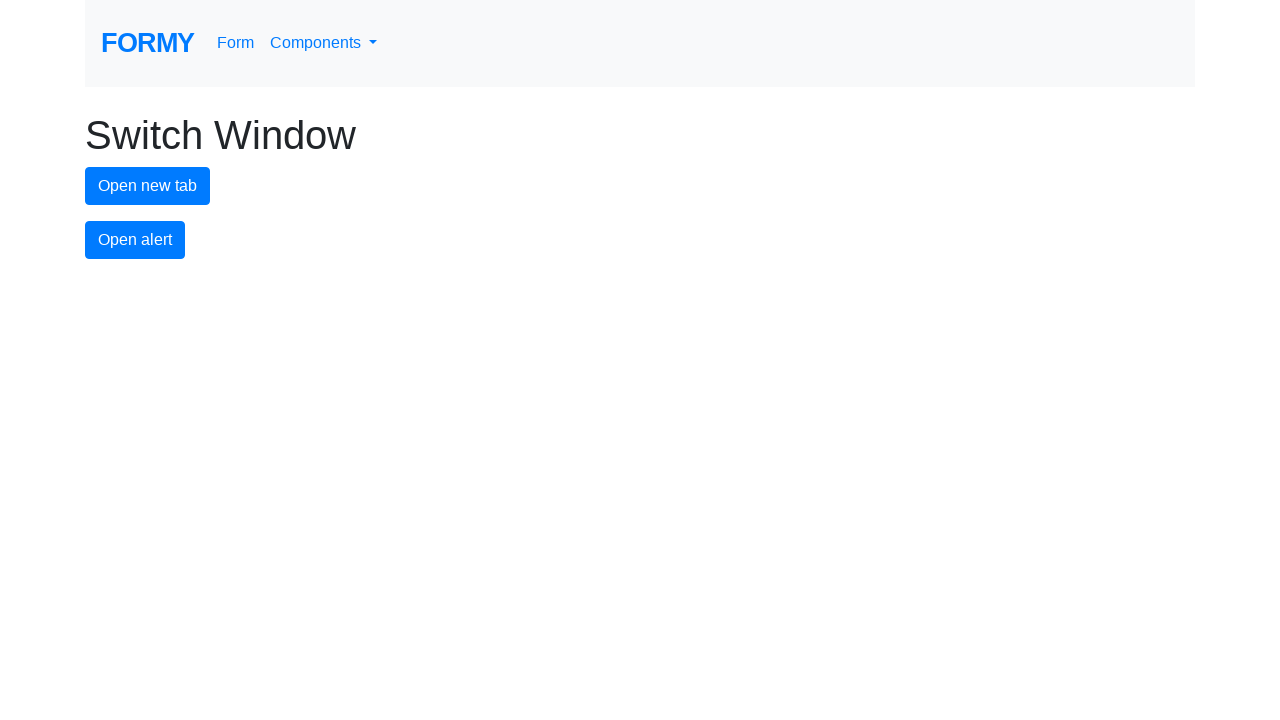

Set up dialog handler to accept alerts
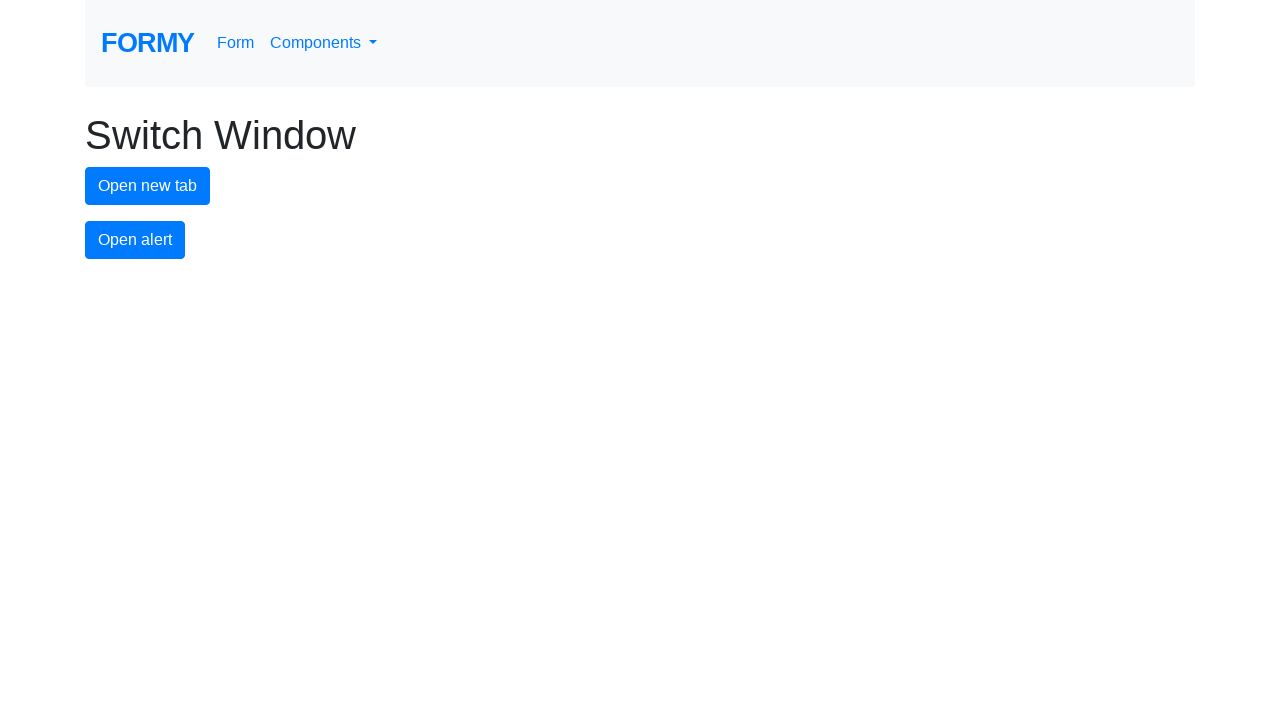

Clicked alert button to trigger alert at (135, 240) on #alert-button
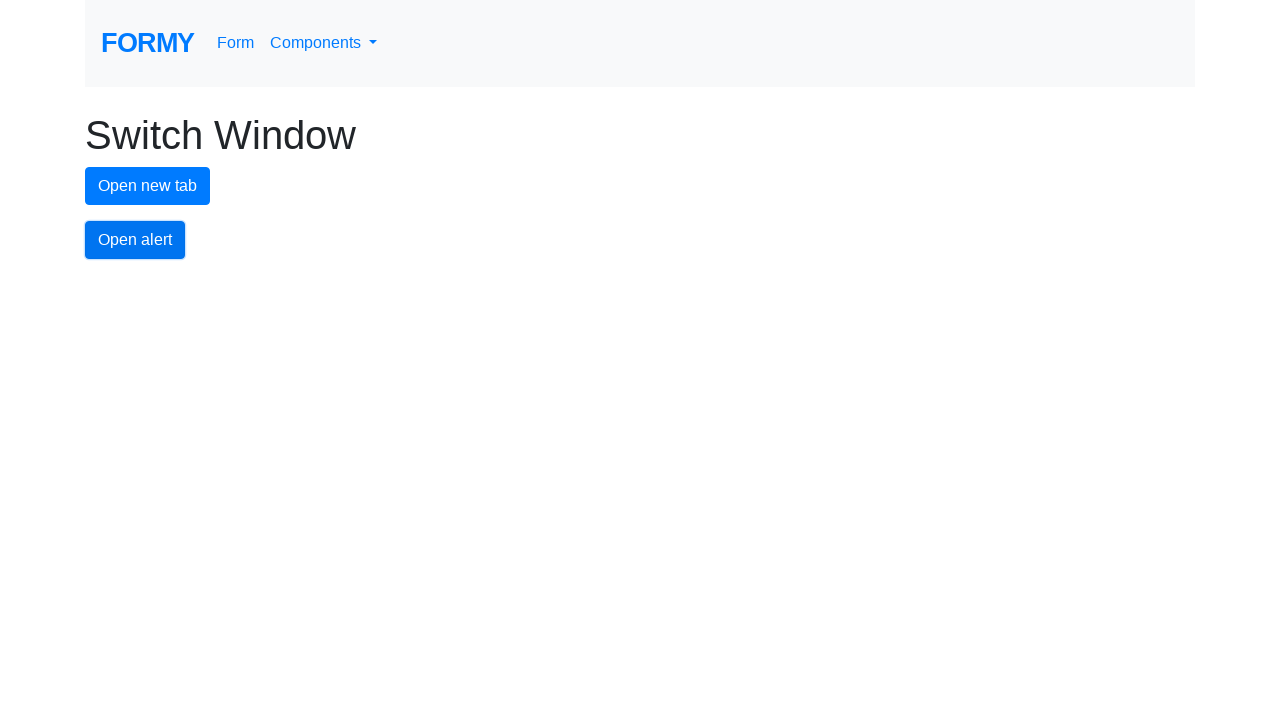

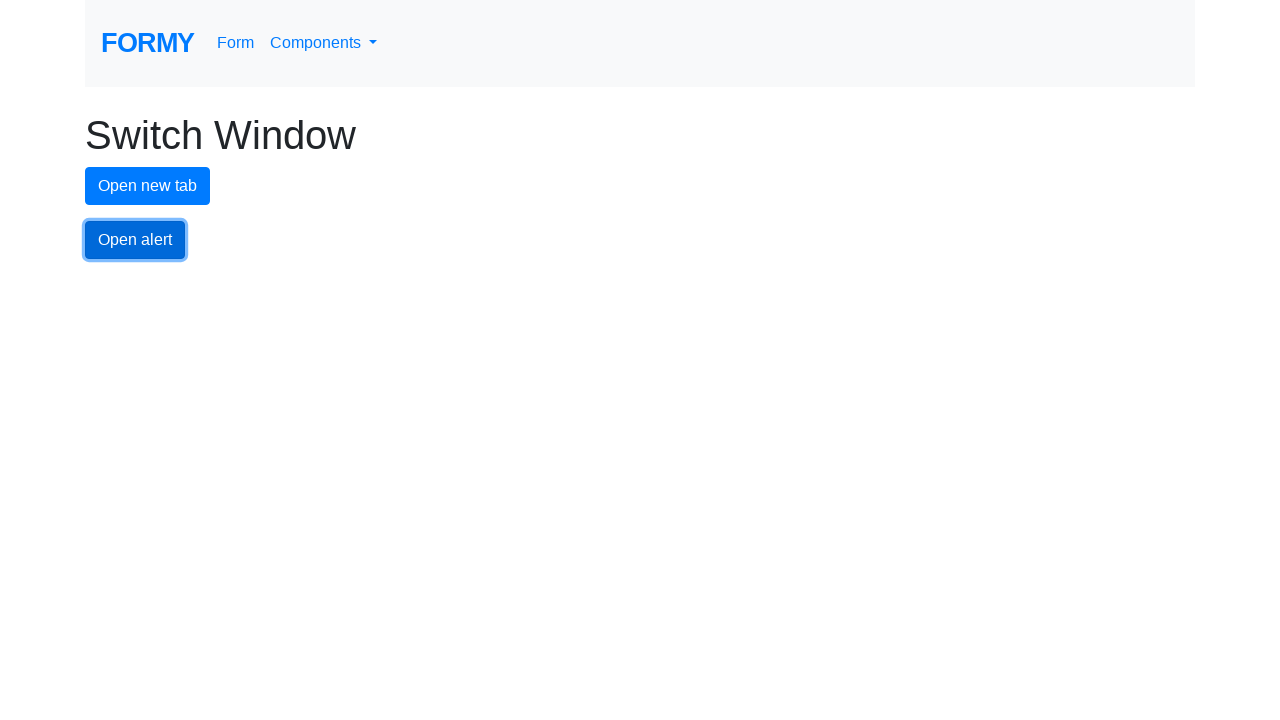